Navigates to the OrangeHRM 30-day trial page and attempts to locate elements by class name to verify element presence on the page.

Starting URL: https://www.orangehrm.com/orangehrm-30-day-trial

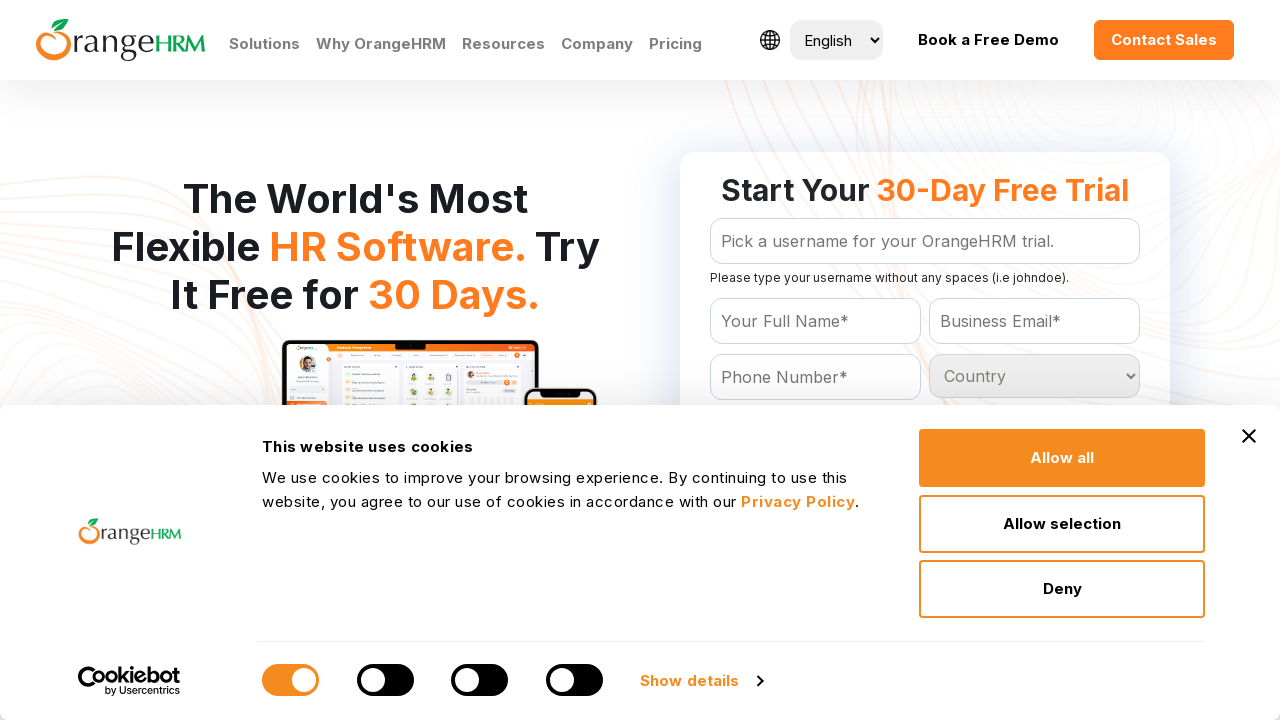

Navigated to OrangeHRM 30-day trial page
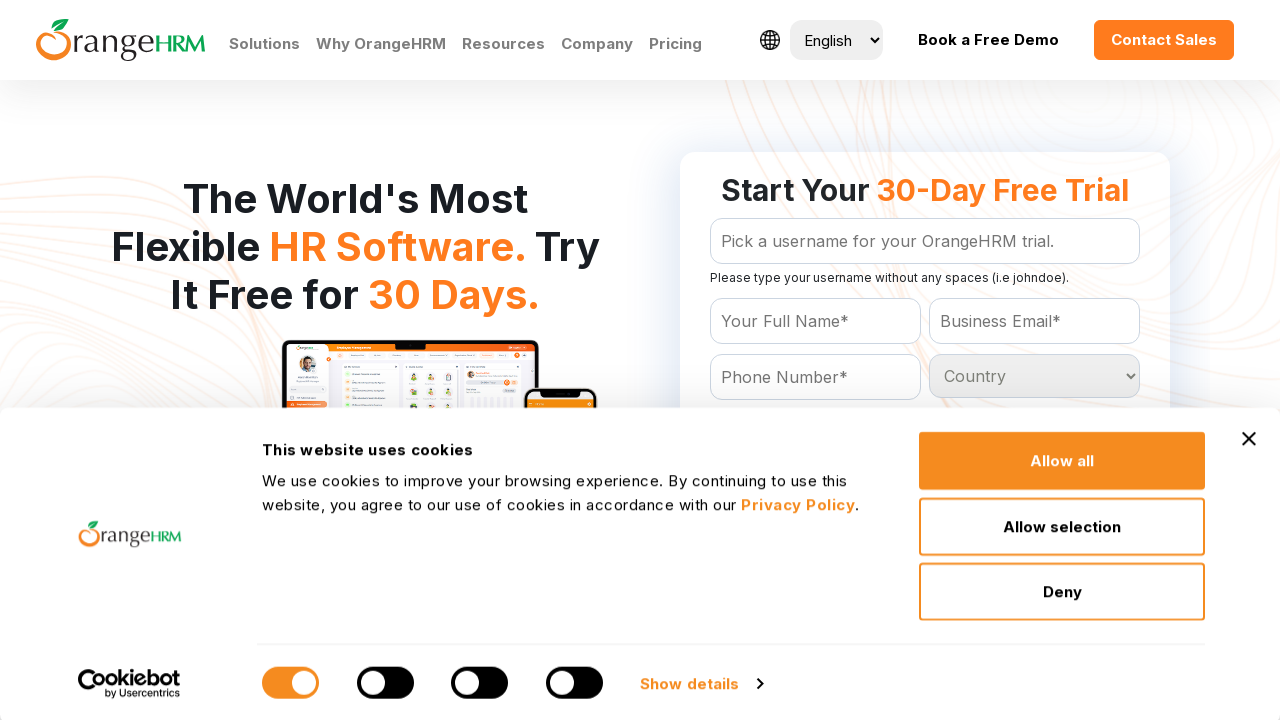

Located all elements with class 'text11'
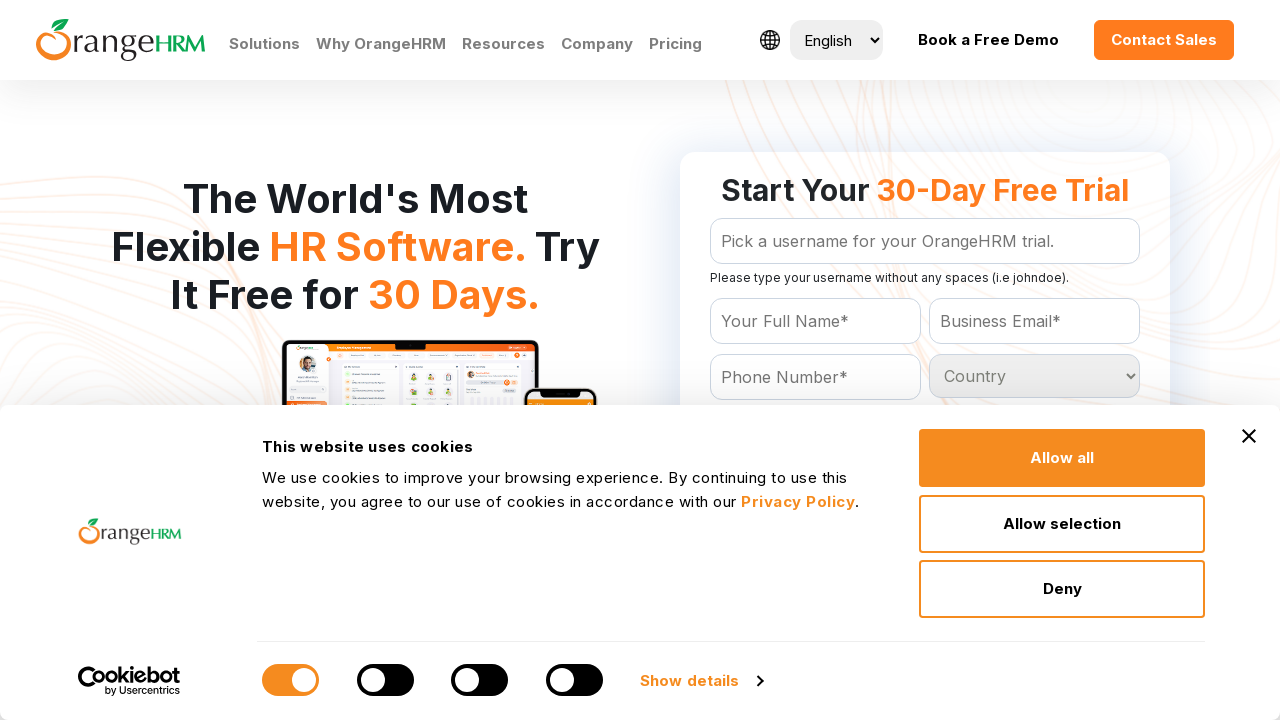

Verified element count: 0 elements with class 'text11' found
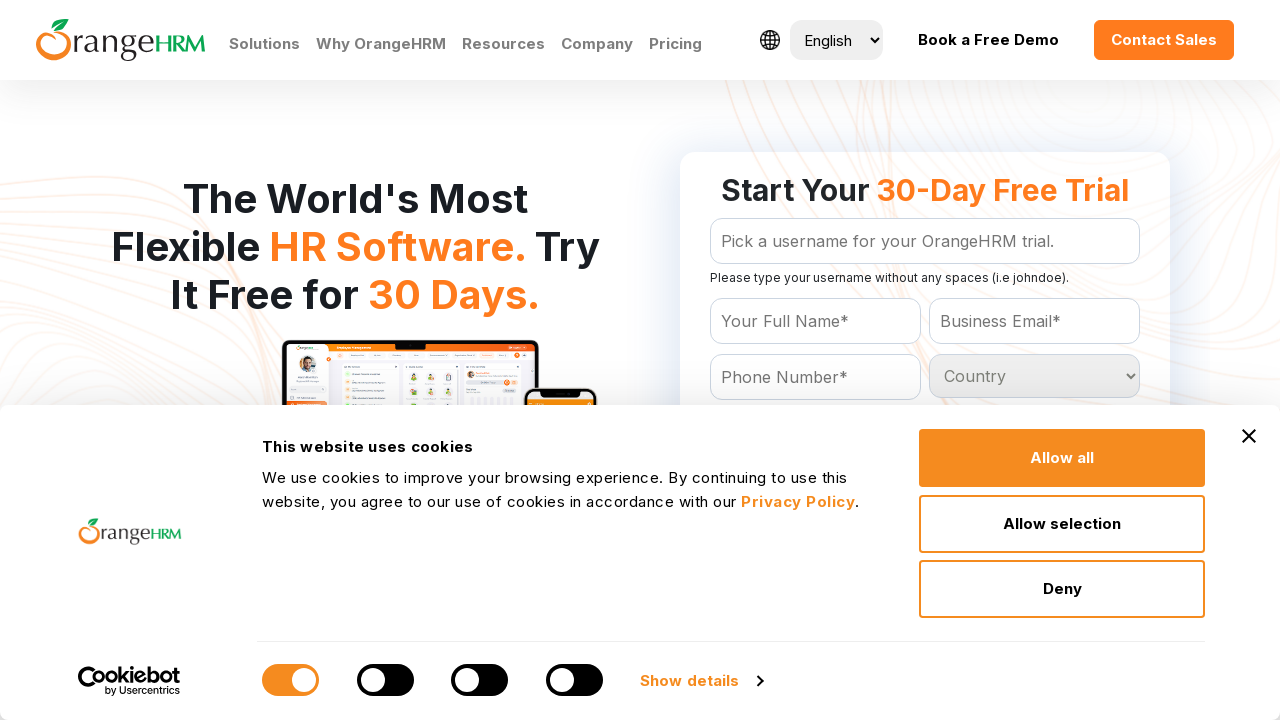

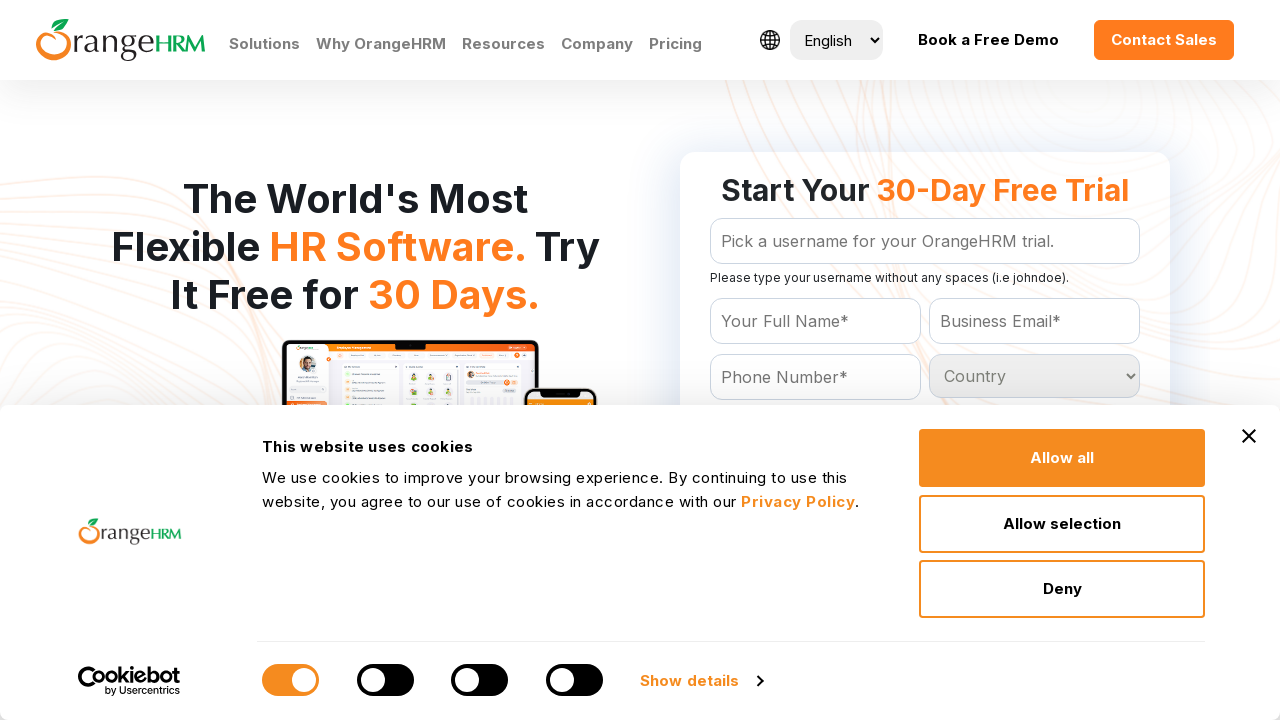